Tests GitHub search functionality by entering "react" as a search term, performing the search, and navigating to advanced search options

Starting URL: https://github.com

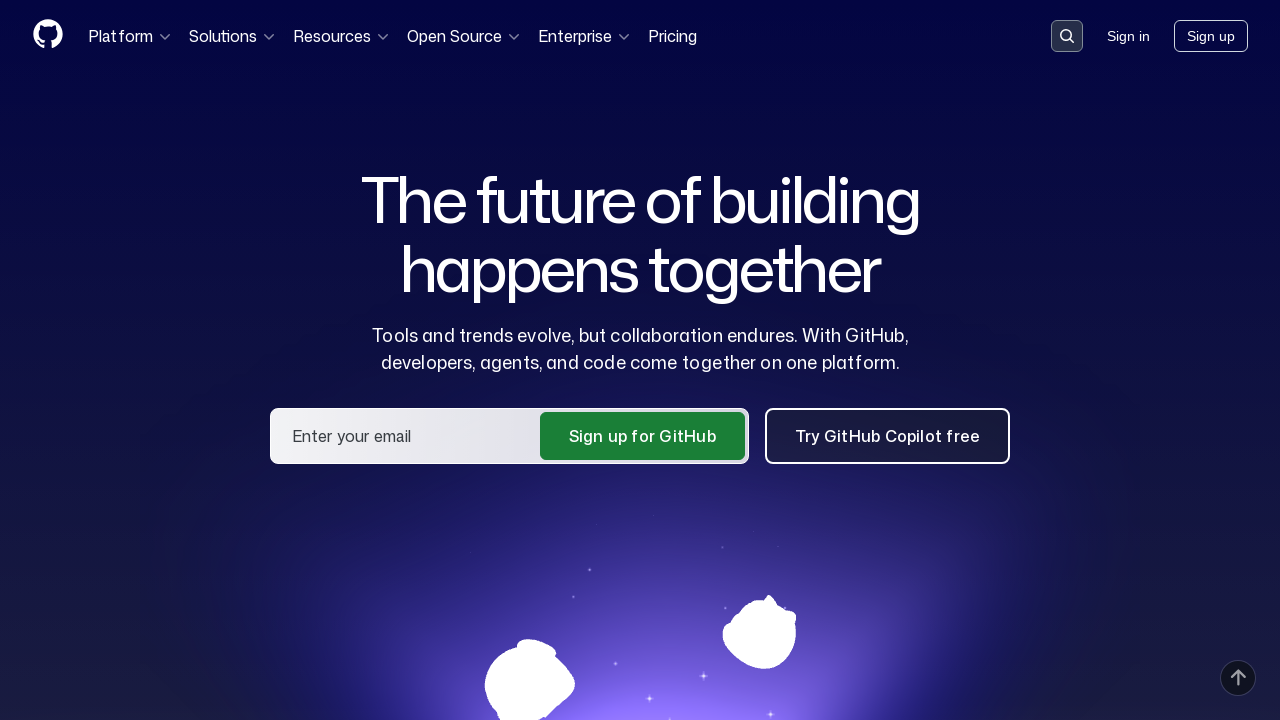

Waited for page to load (domcontentloaded state)
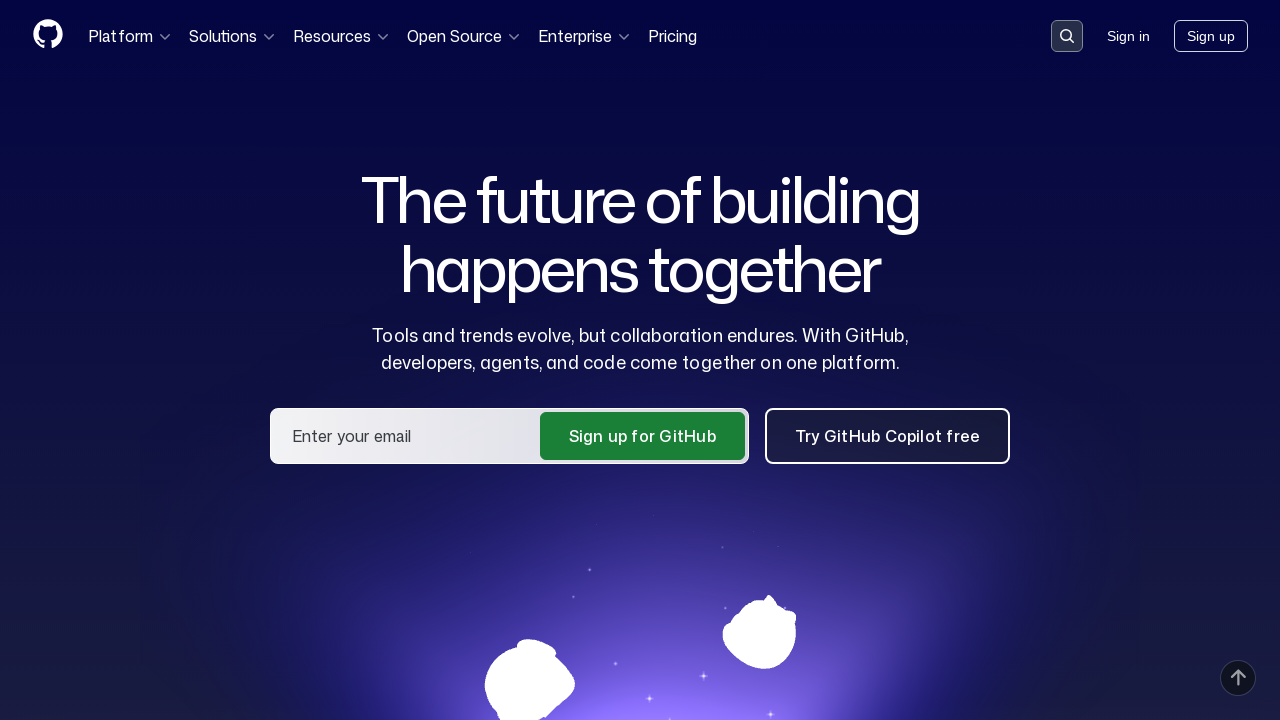

Clicked search button to open search input at (1067, 36) on button[data-target='qbsearch-input.inputButton']
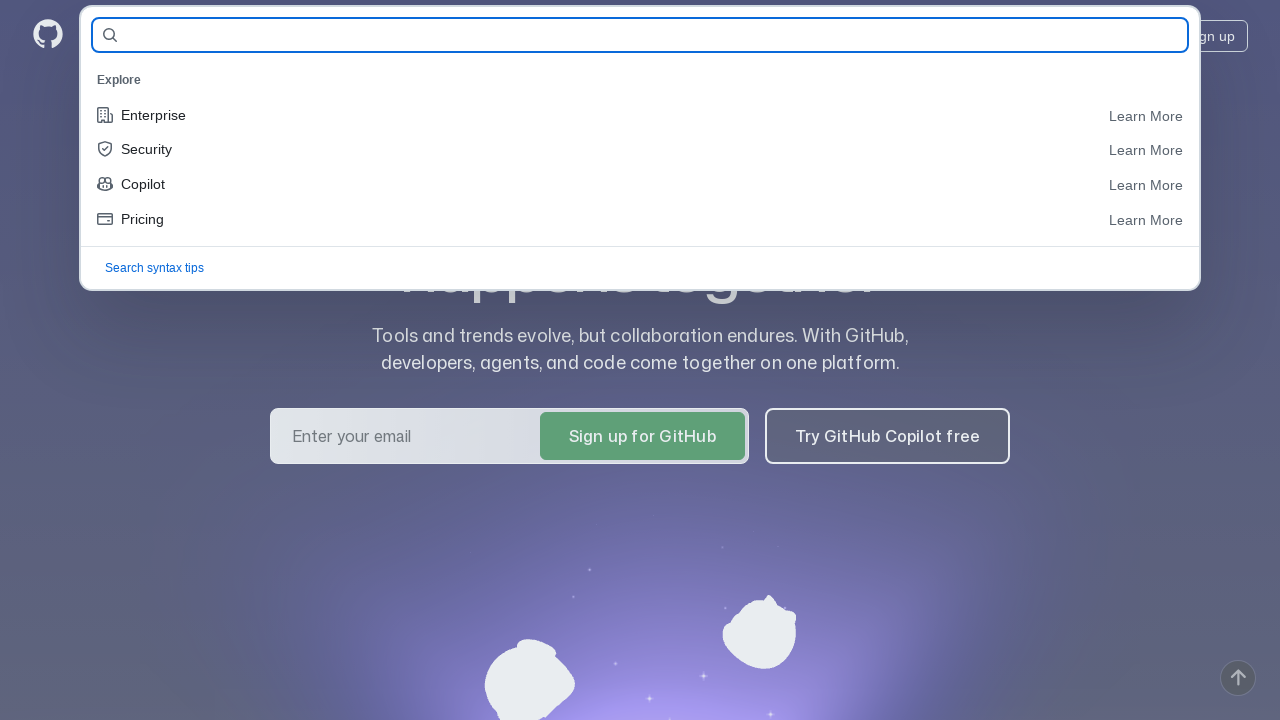

Filled search box with 'react' on input[name='query-builder-test']
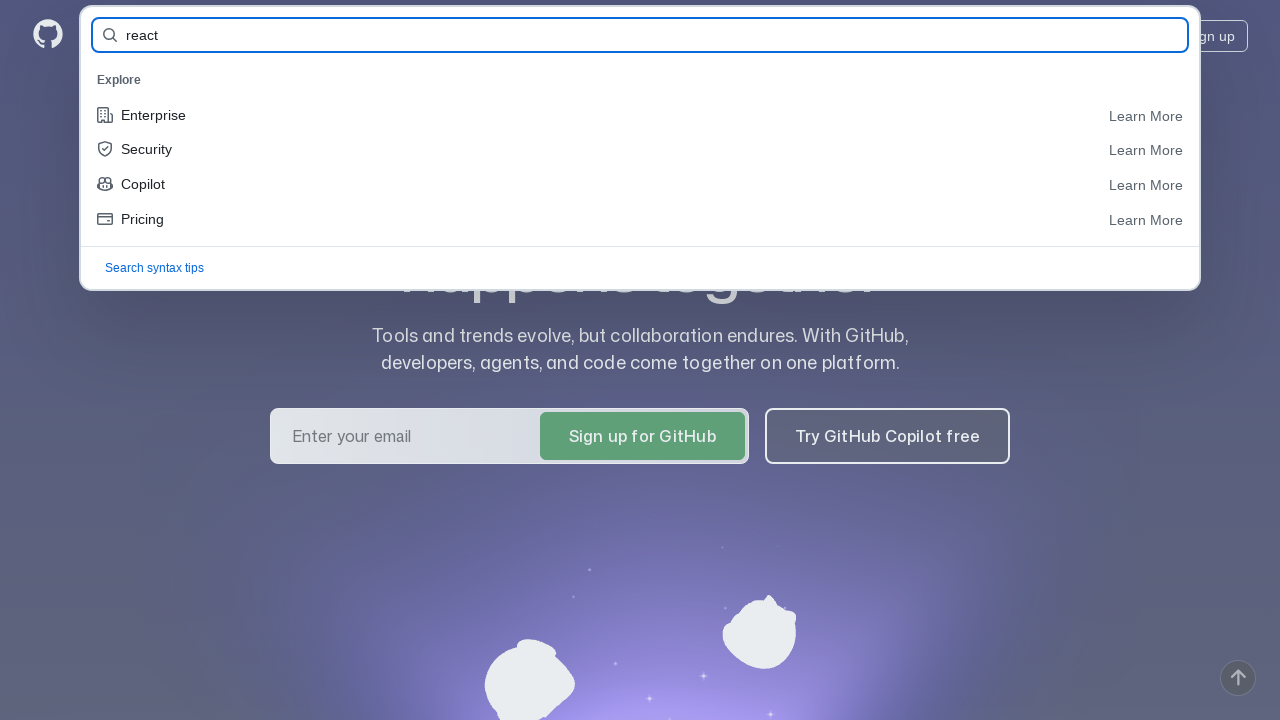

Pressed Enter to perform search
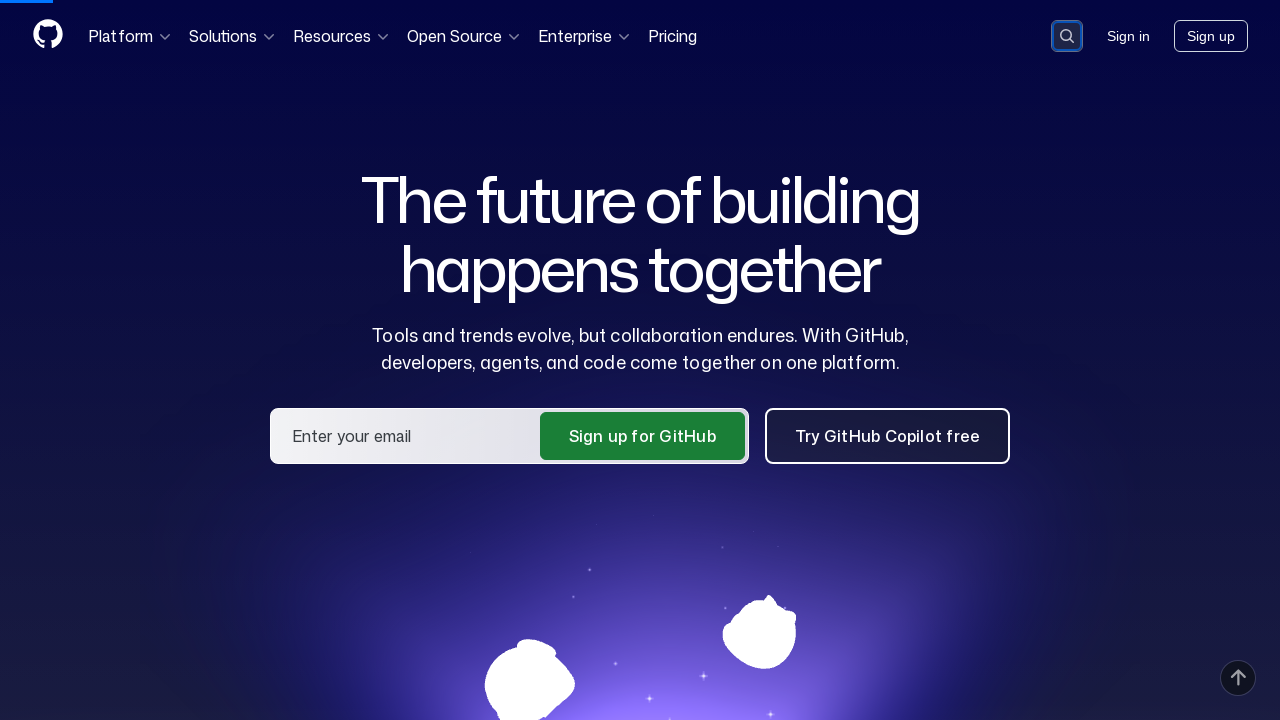

Waited for search results to load
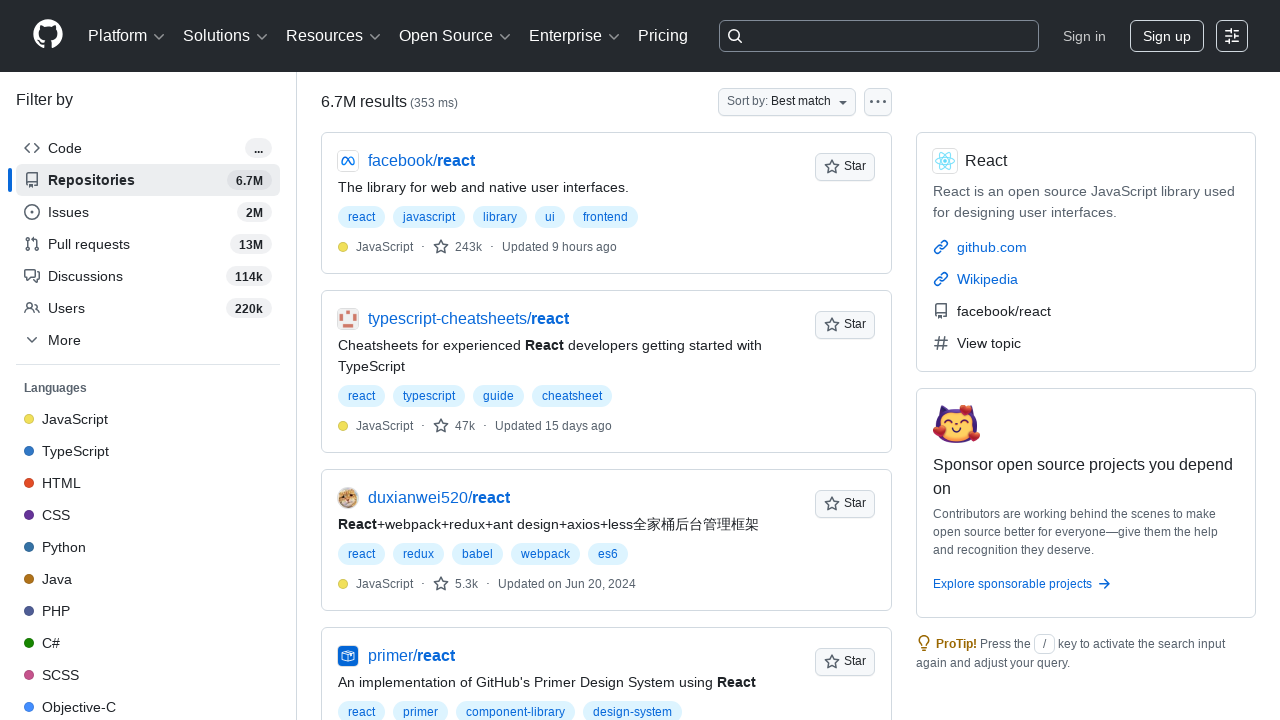

Clicked on 'Advanced search' link at (148, 696) on a:has-text('Advanced search')
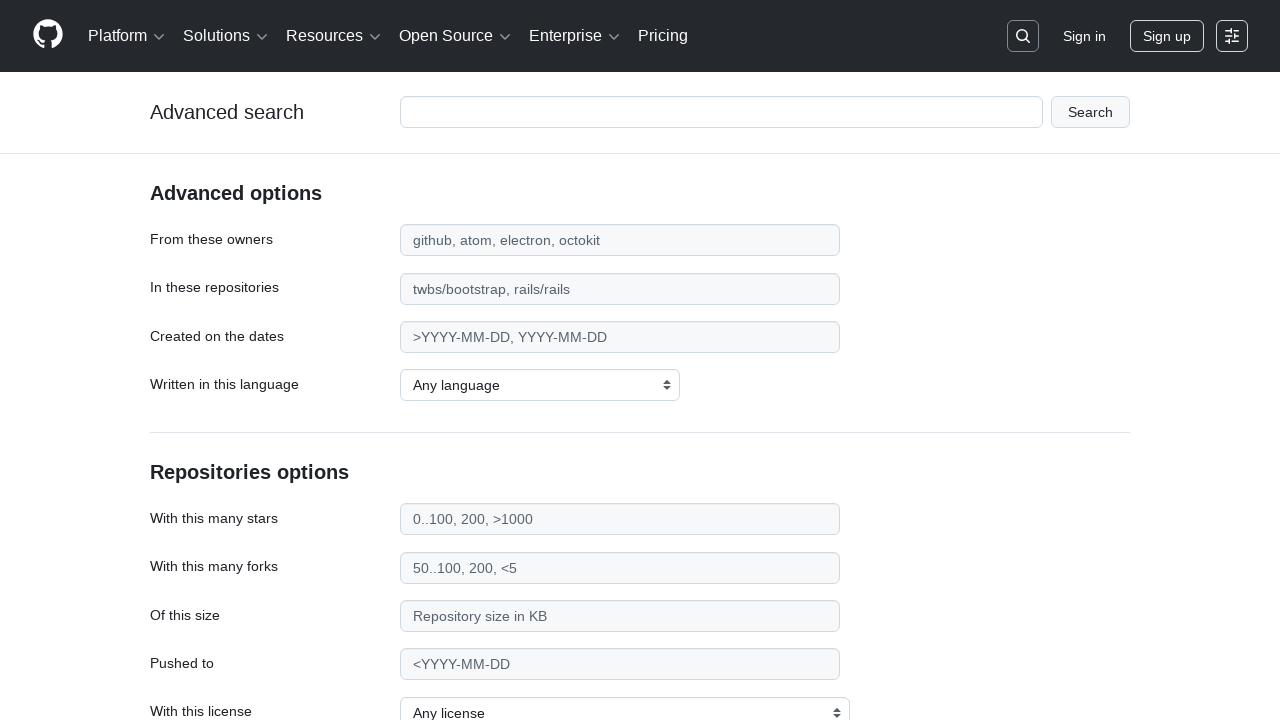

Waited for advanced search page to load (domcontentloaded state)
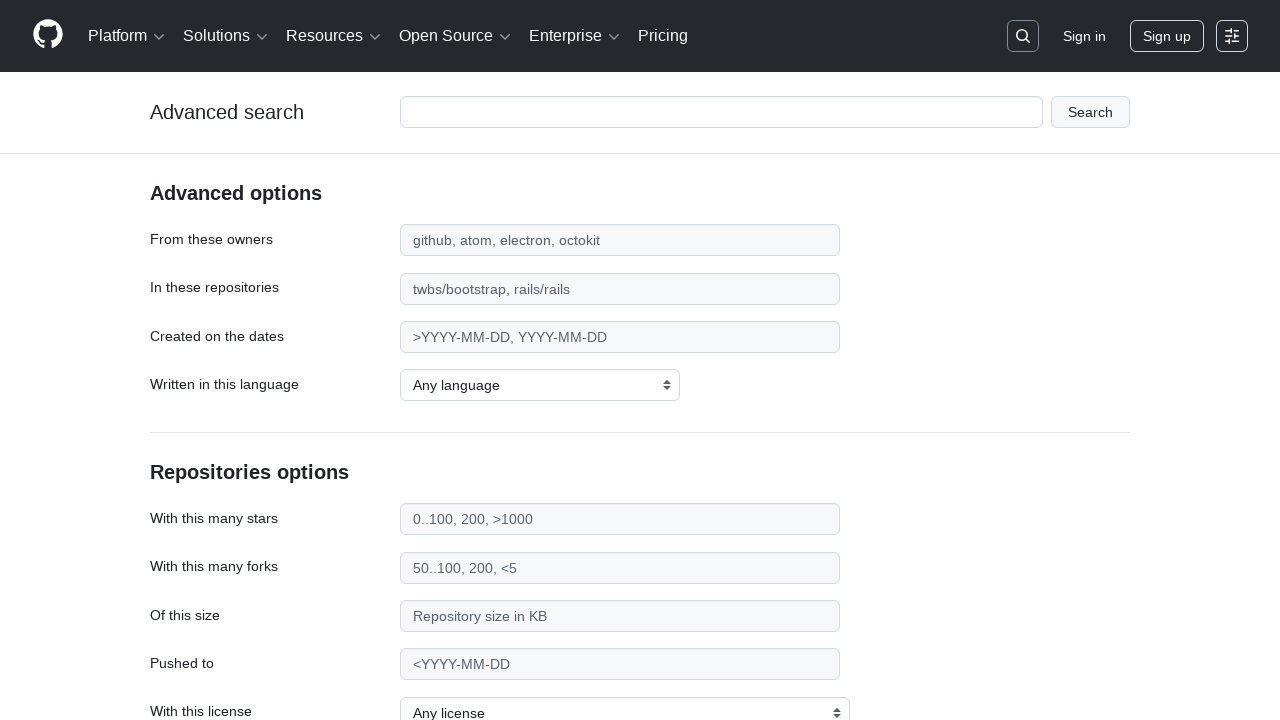

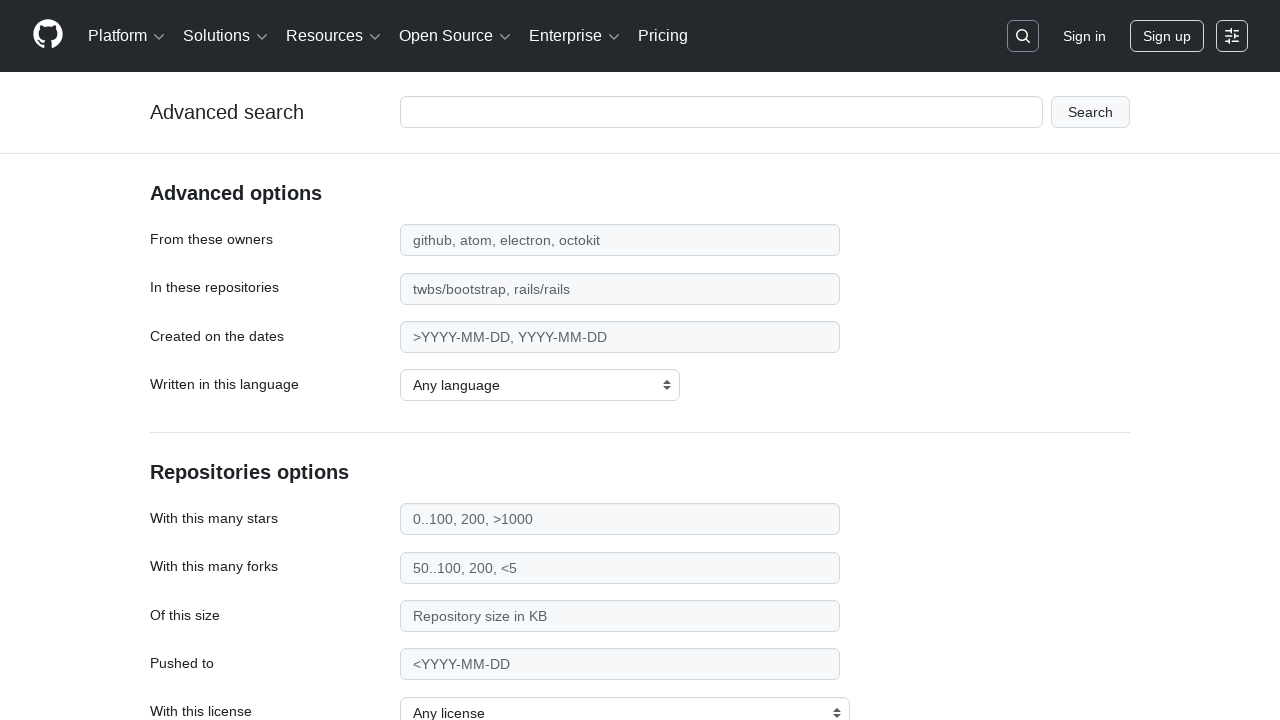